Tests navigation by clicking the A/B Testing link, verifying the page title, navigating back to the home page, and verifying the home page title

Starting URL: https://practice.cydeo.com

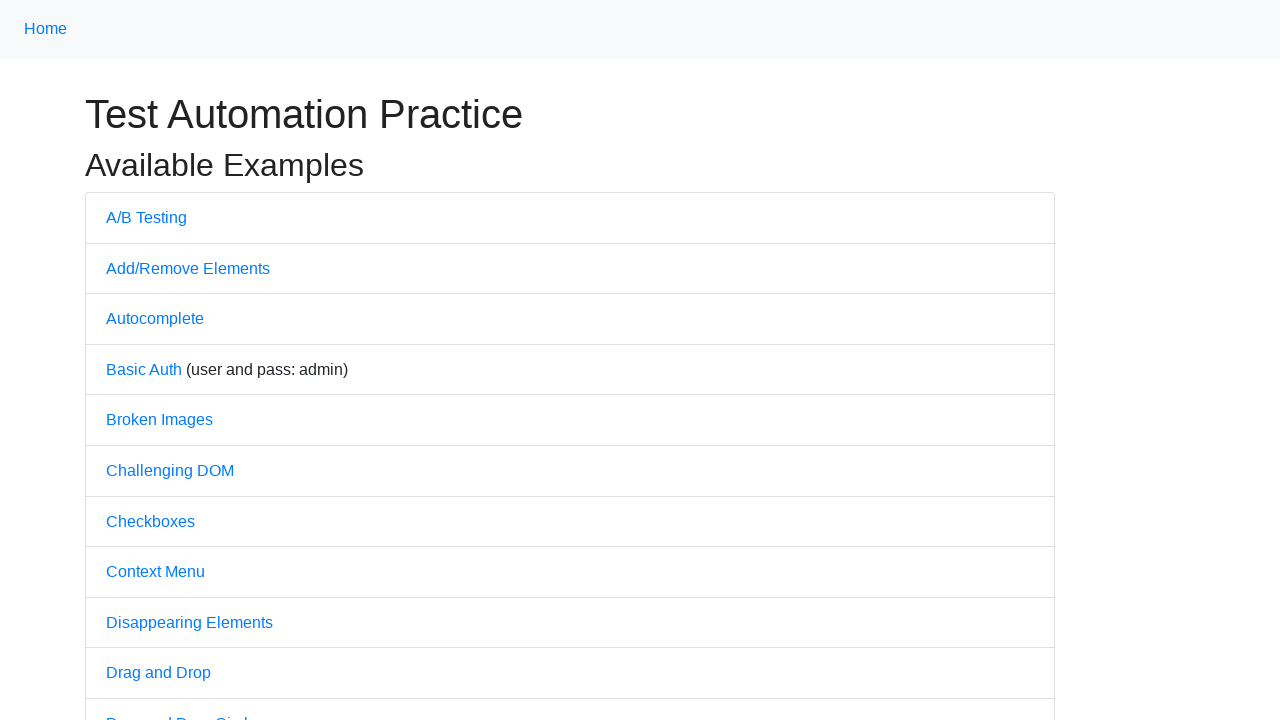

Clicked on A/B Testing link at (146, 217) on a:has-text('A/B')
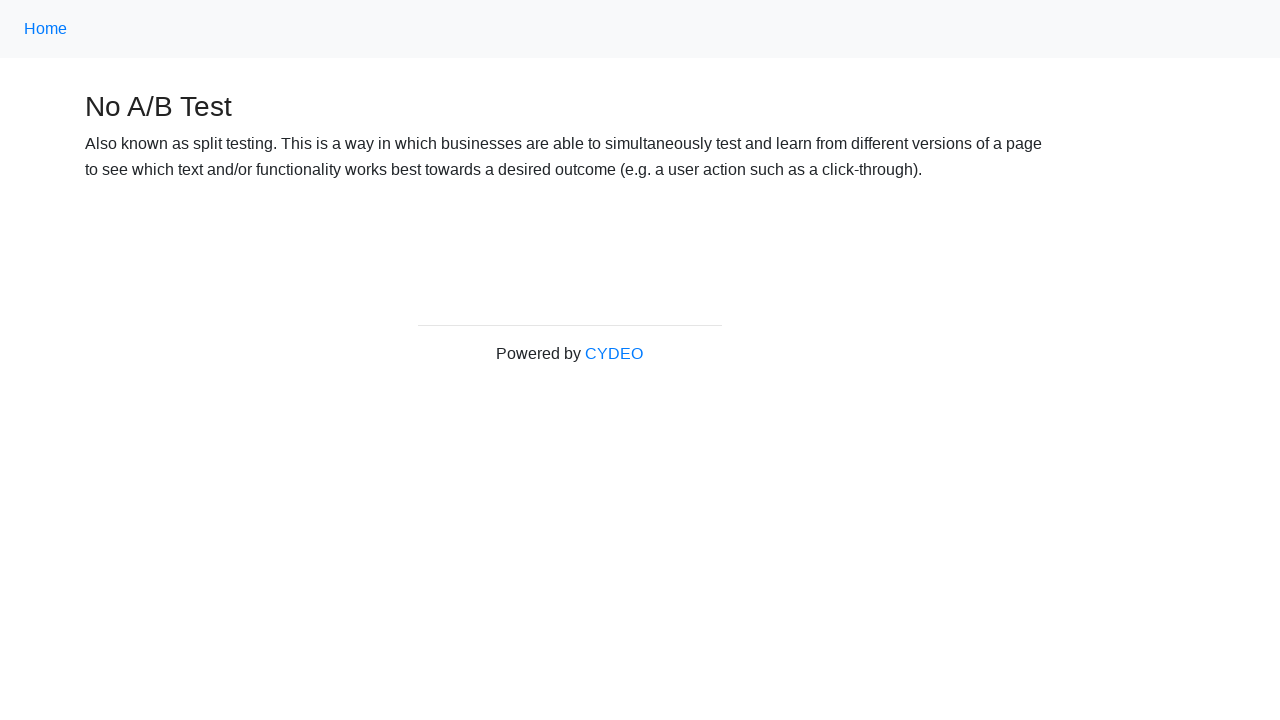

Waited for page load to complete
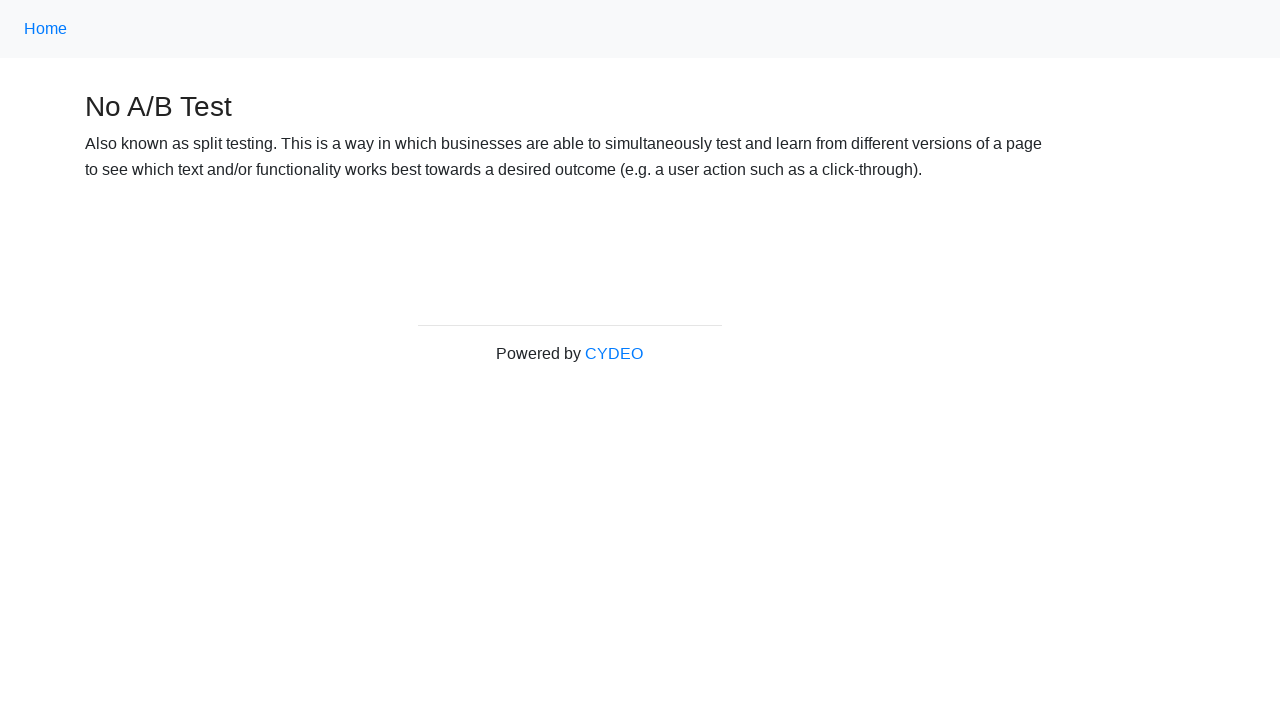

Verified page title is 'No A/B Test'
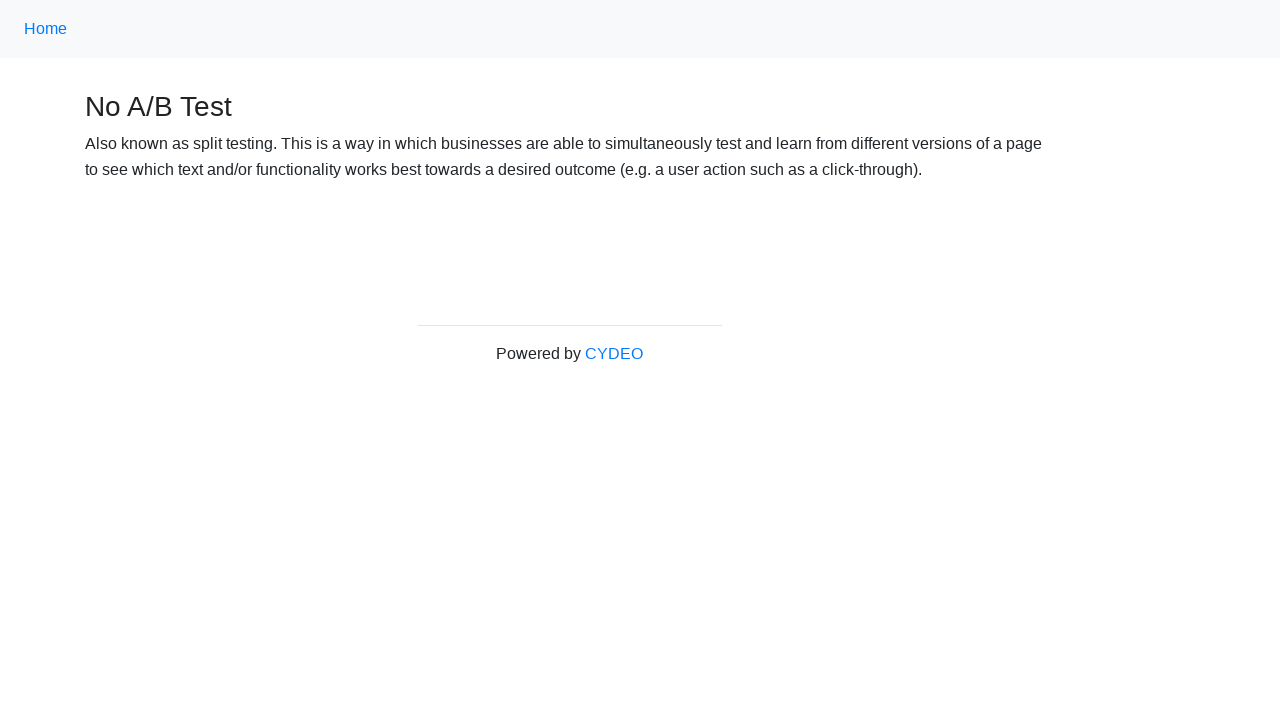

Navigated back to home page
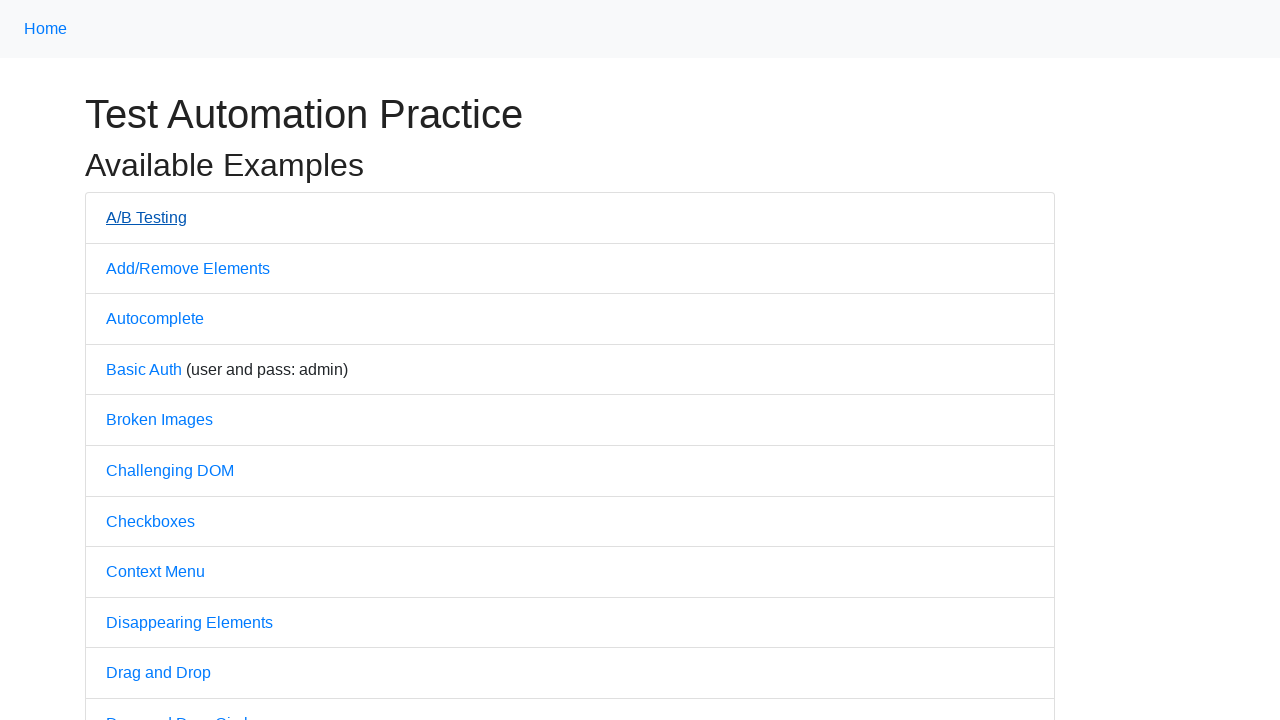

Waited for home page load to complete
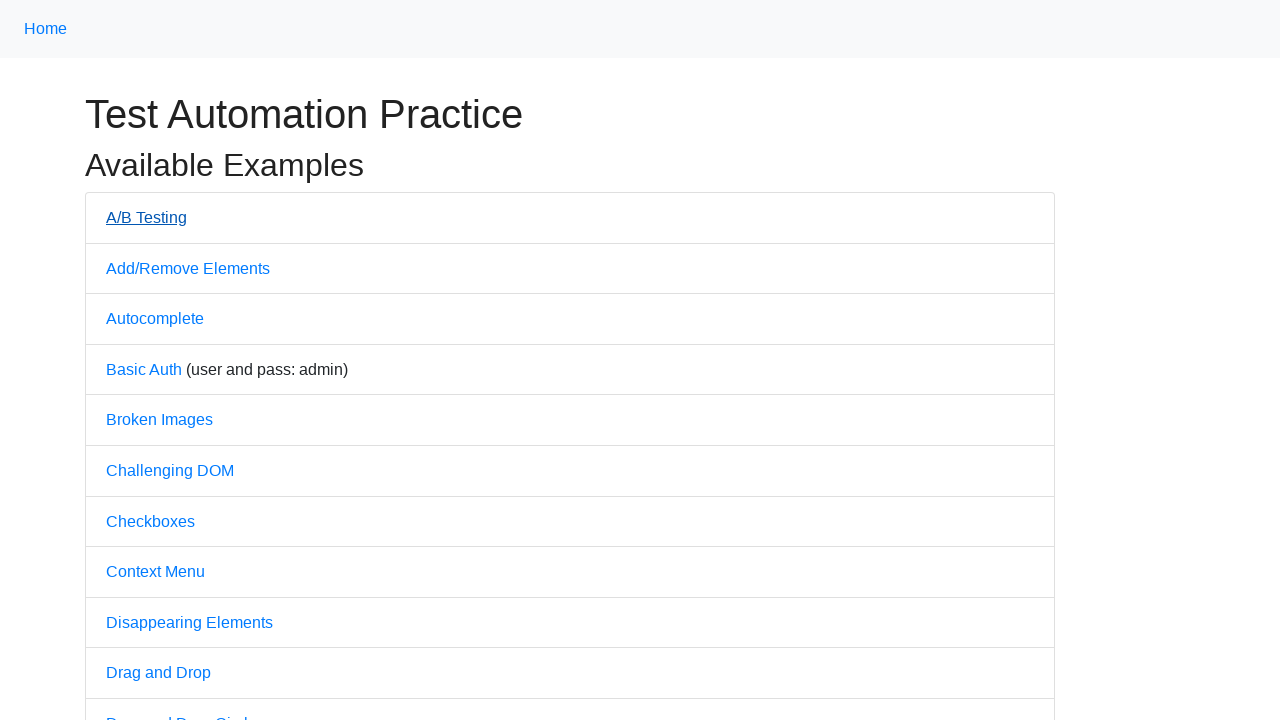

Verified home page title is 'Practice'
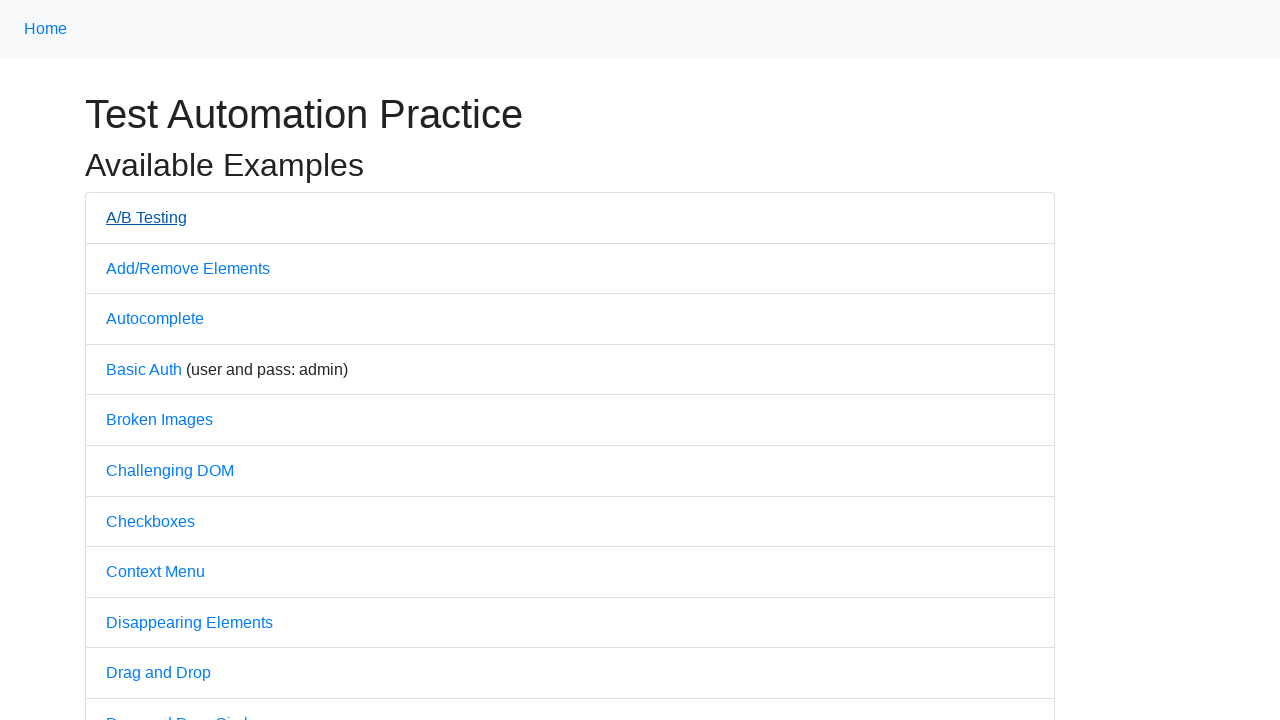

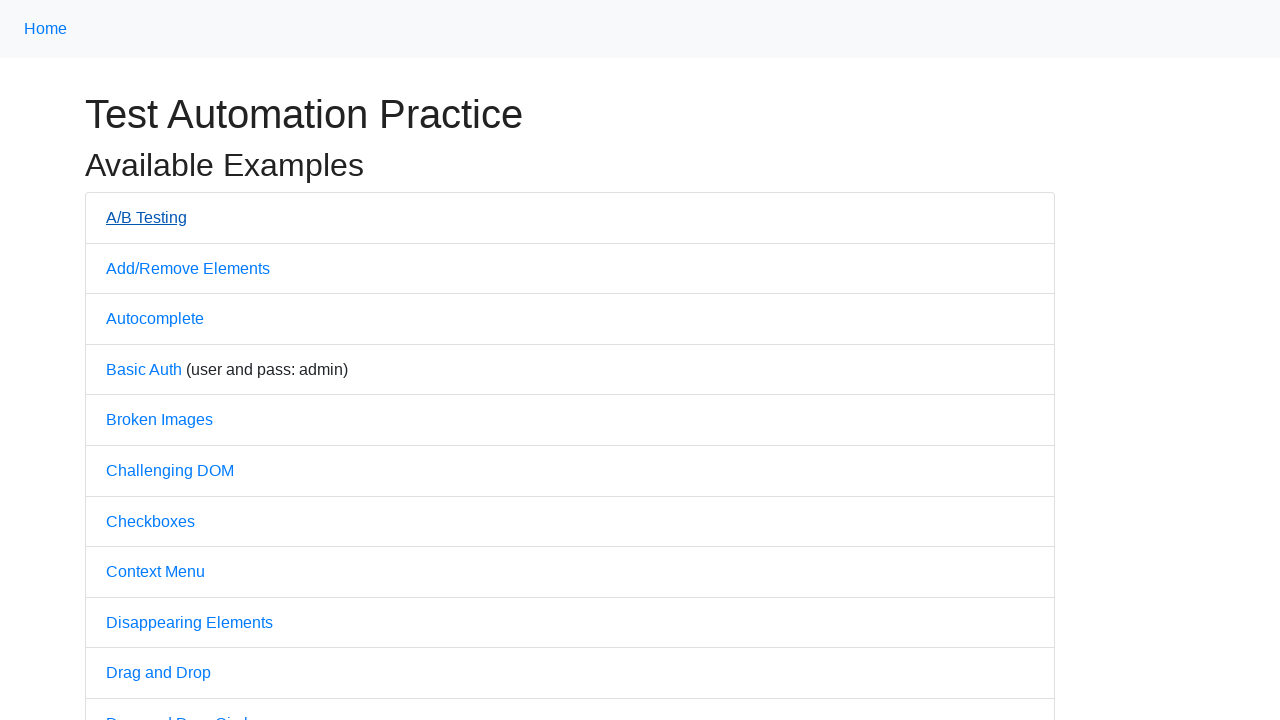